Tests alert and confirmation dialog handling by filling a name field and triggering dialogs

Starting URL: https://codenboxautomationlab.com/practice/

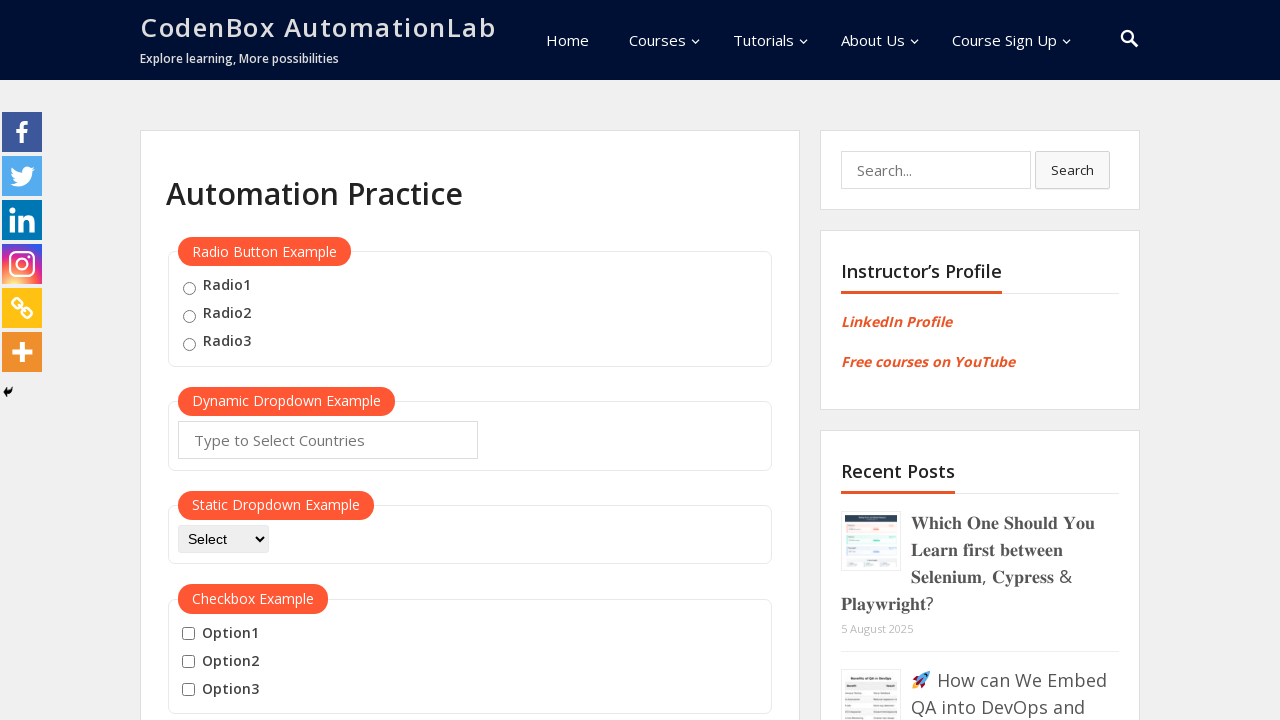

Filled name field with 'testuser123' on #name
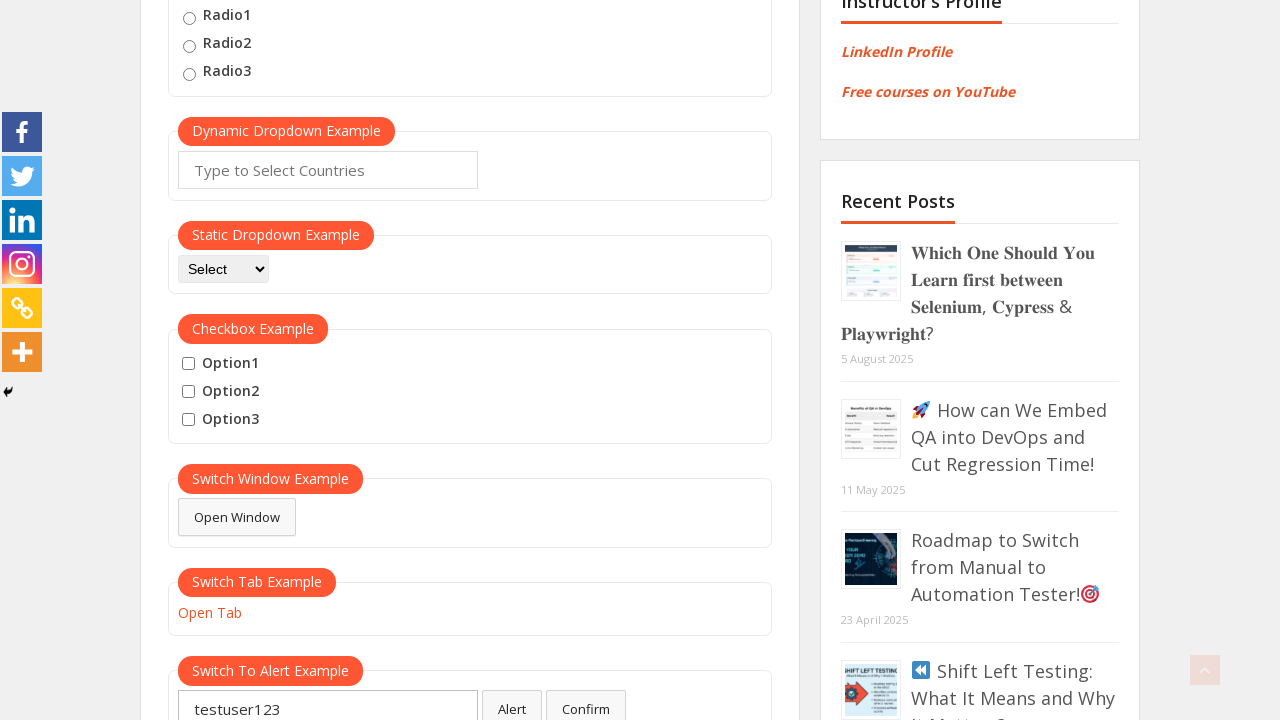

Set up dialog handler to accept dialogs
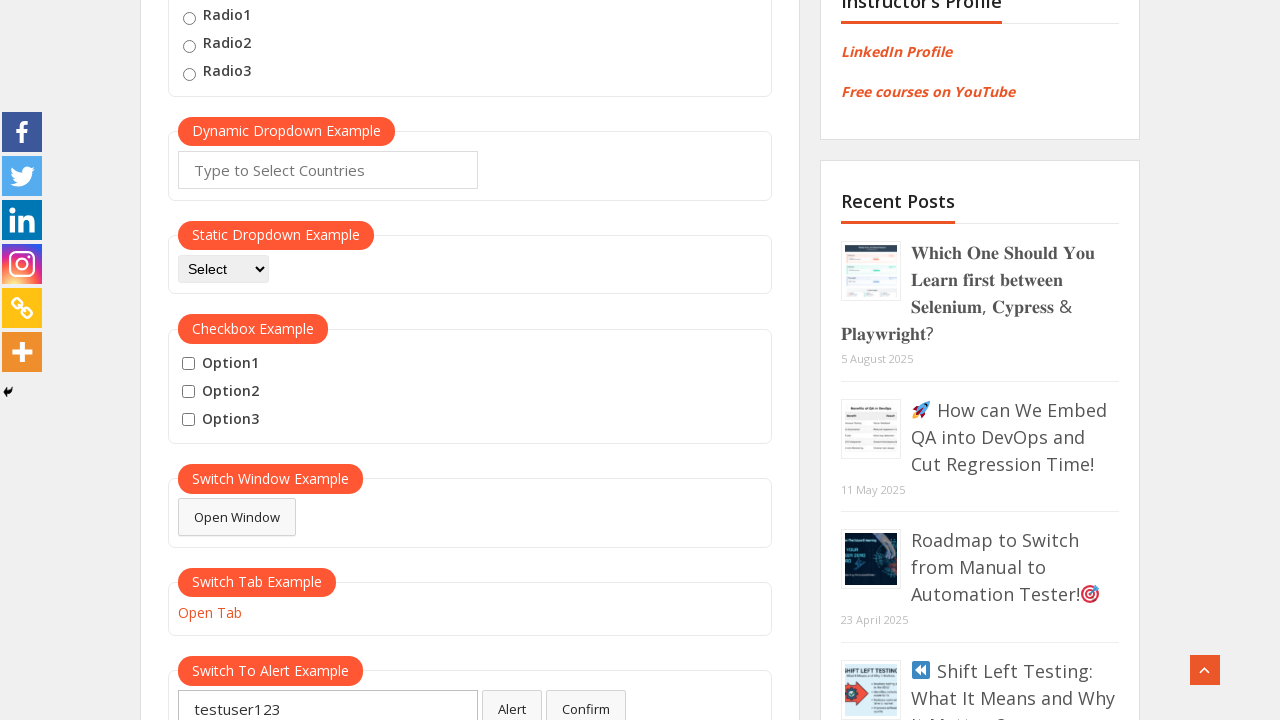

Clicked confirm button to trigger alert/confirmation dialog at (586, 701) on #confirmbtn
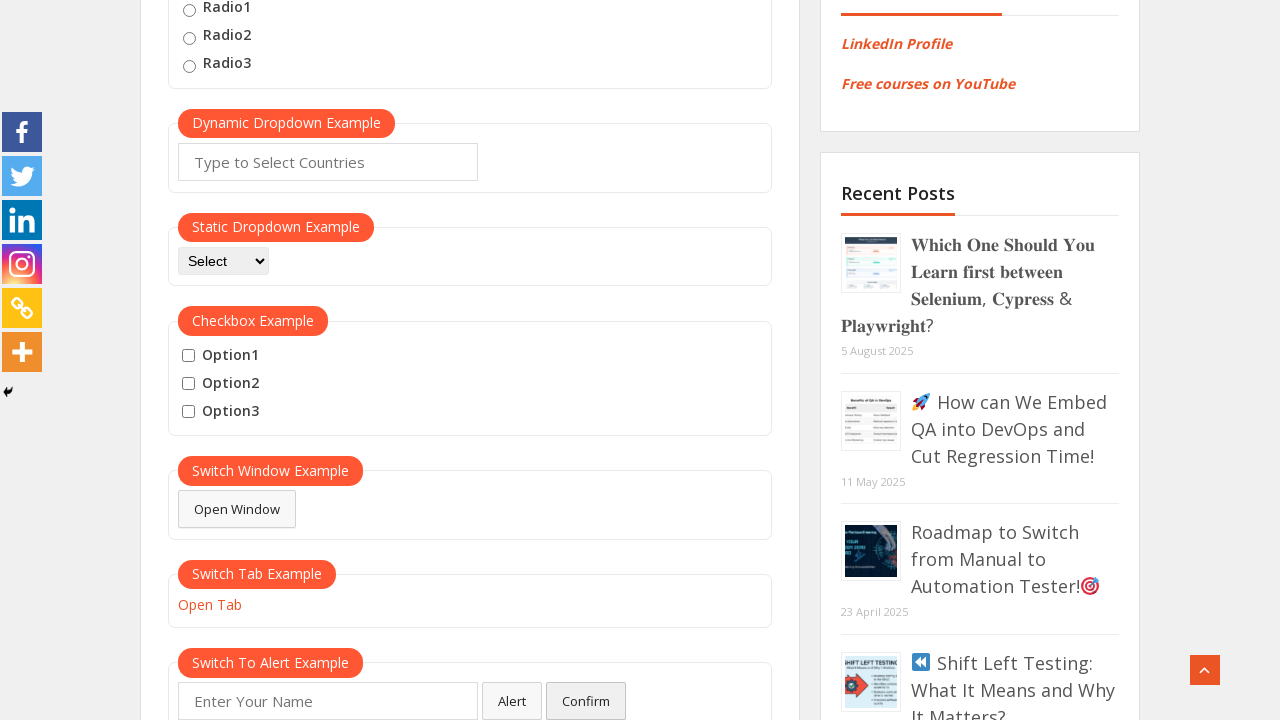

Waited for dialog to be processed
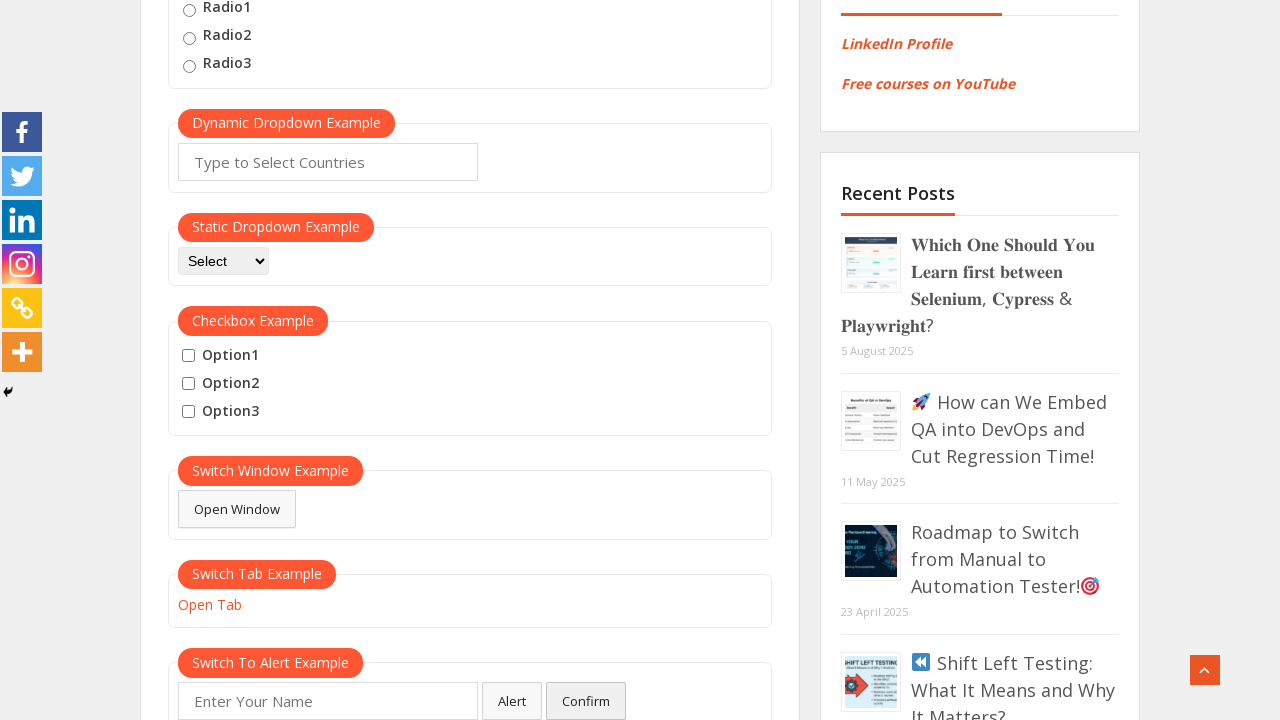

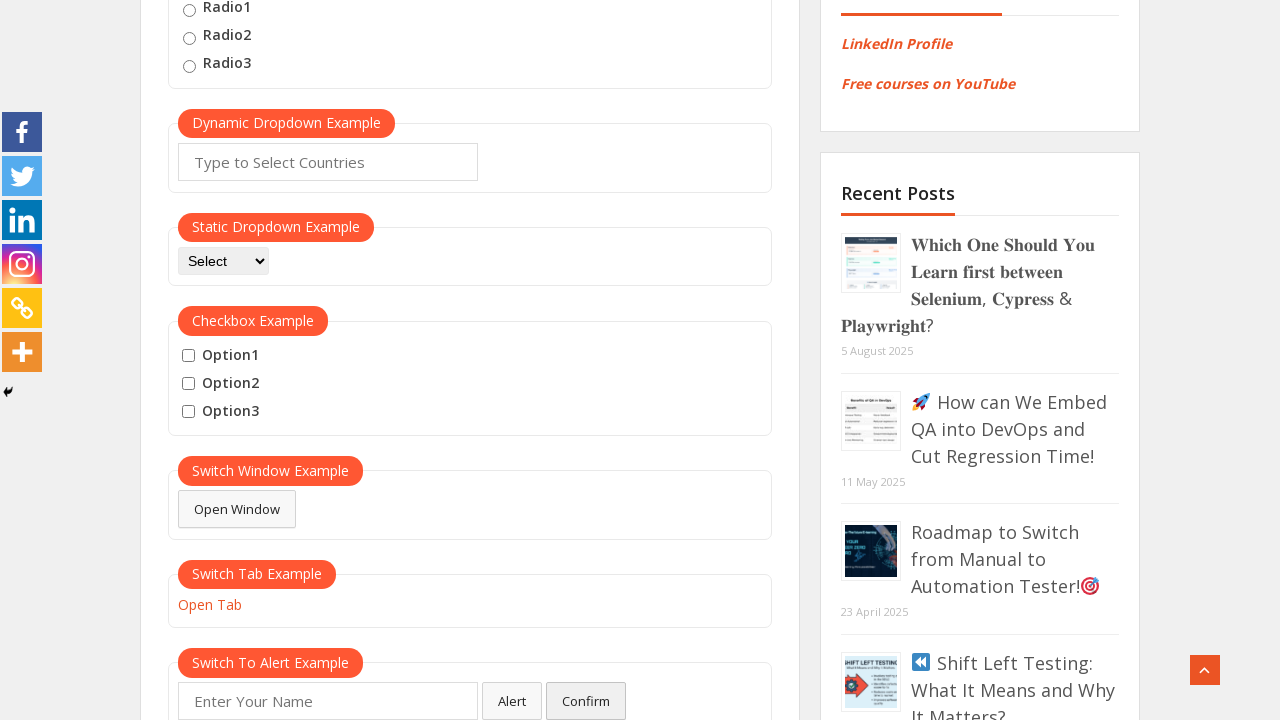